Tests dynamic checkbox control by clicking it twice to toggle its selected state on and off

Starting URL: https://training-support.net/webelements/dynamic-controls

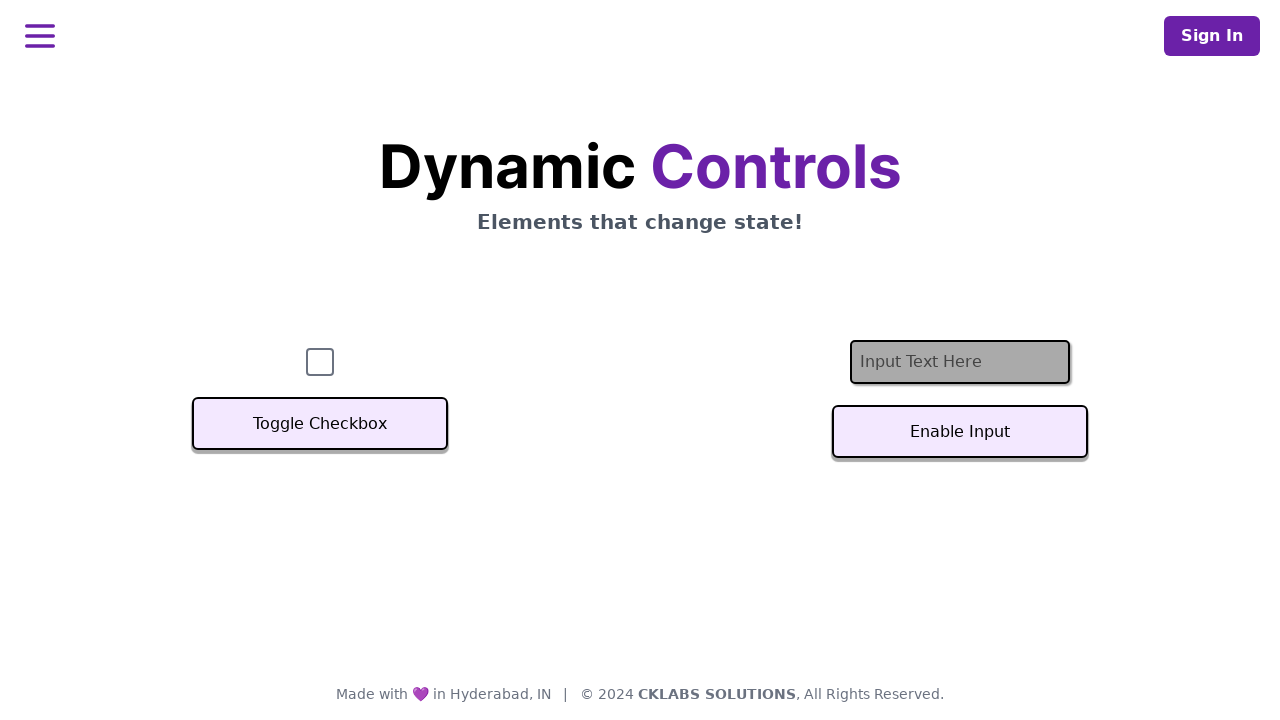

Clicked checkbox to select it at (320, 362) on input#checkbox
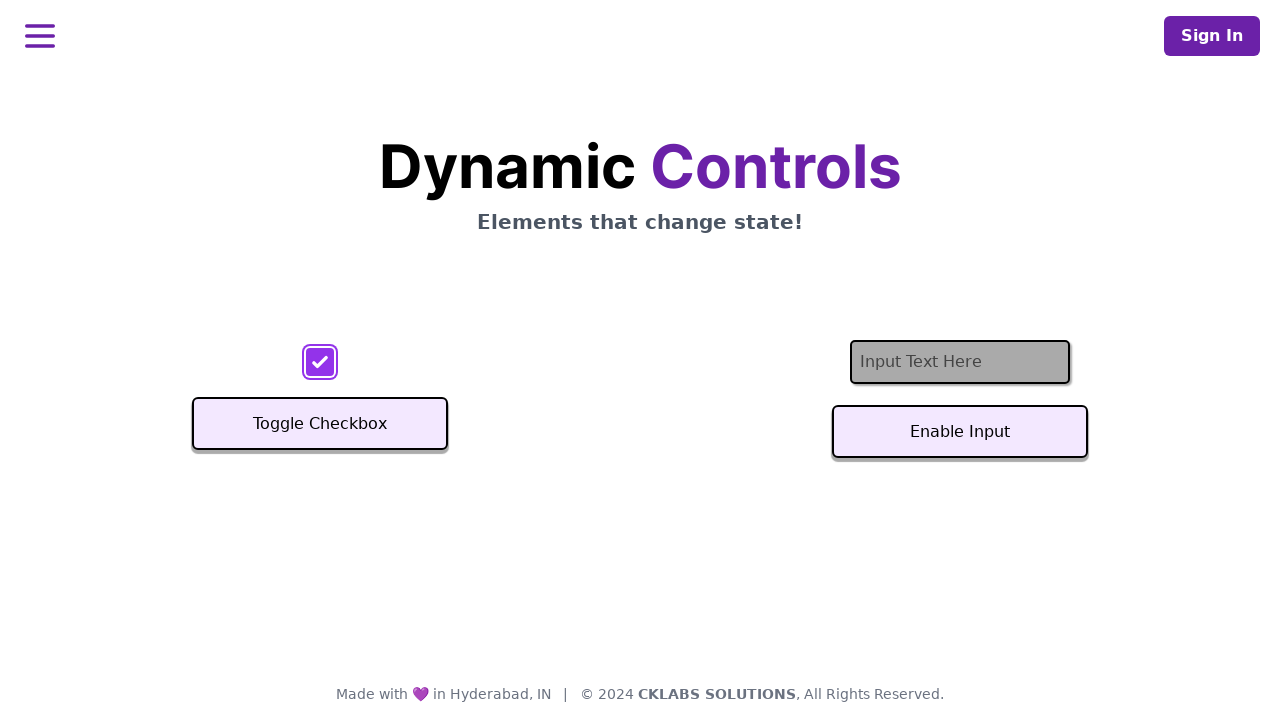

Clicked checkbox again to deselect it at (320, 362) on input#checkbox
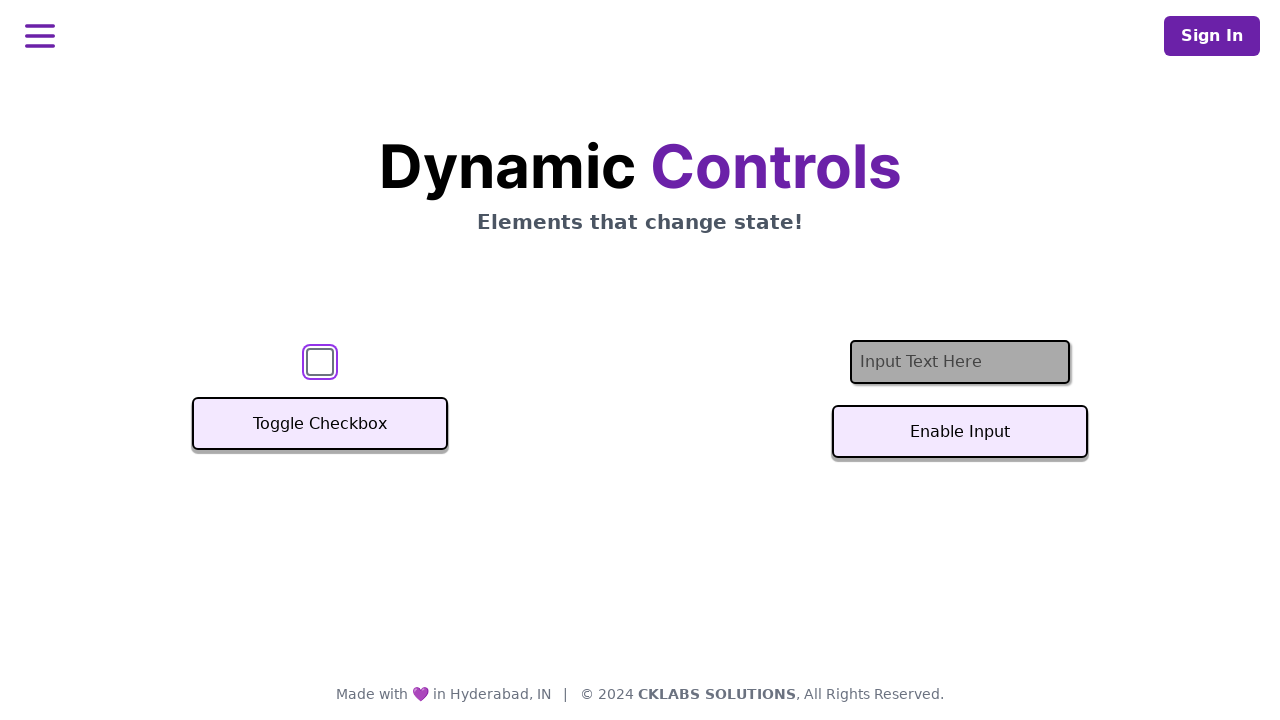

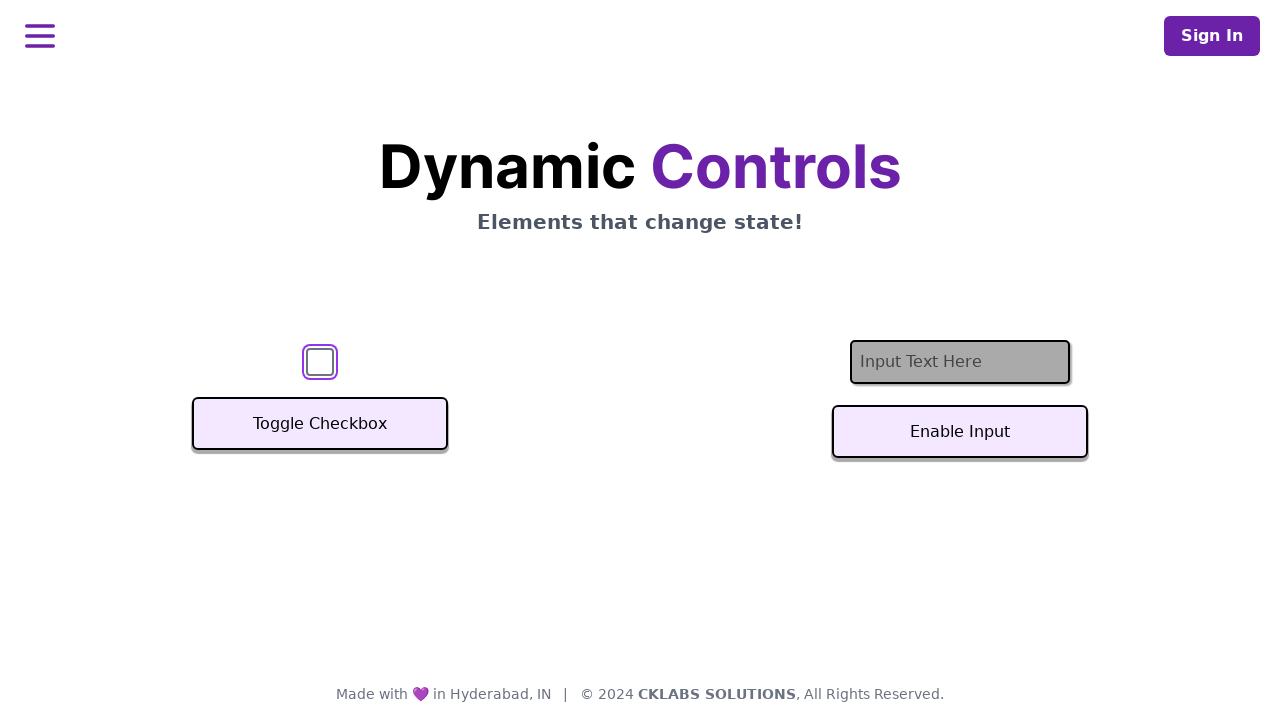